Tests opting out of A/B tests by adding an opt-out cookie on the homepage before navigating to the A/B test page, then verifying the opt-out is active.

Starting URL: http://the-internet.herokuapp.com

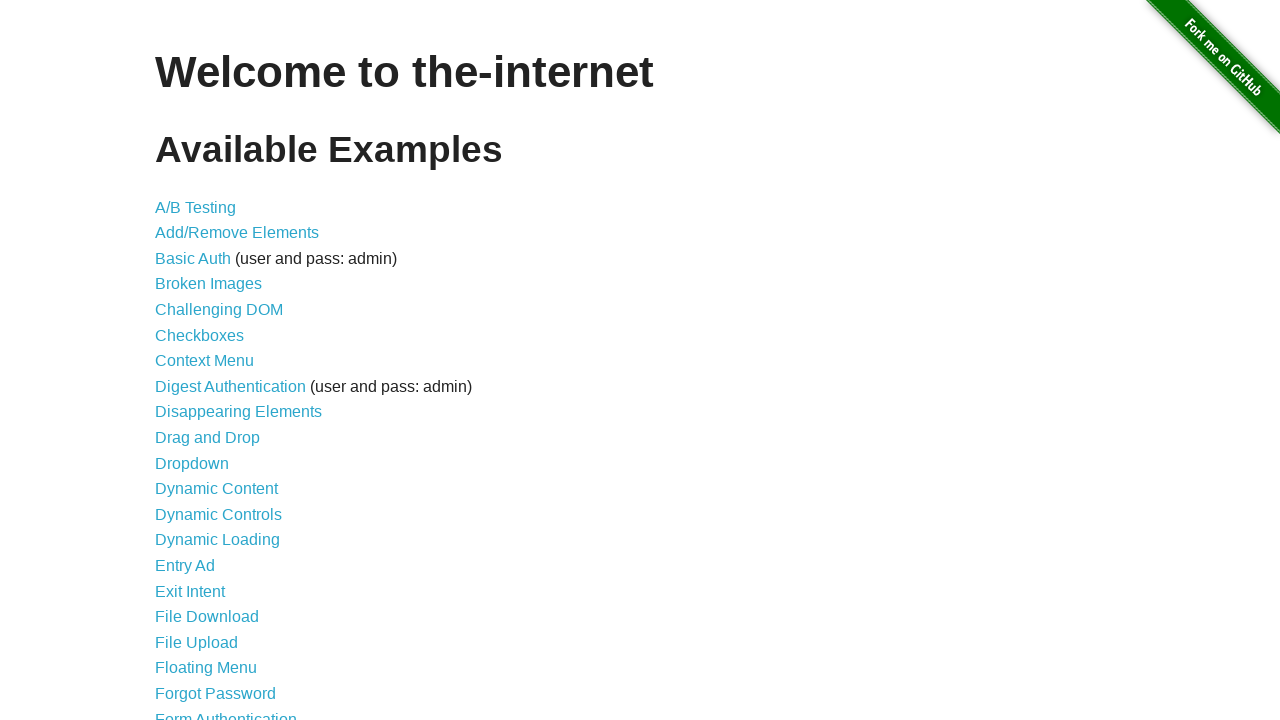

Added optimizelyOptOut cookie to opt out of A/B tests
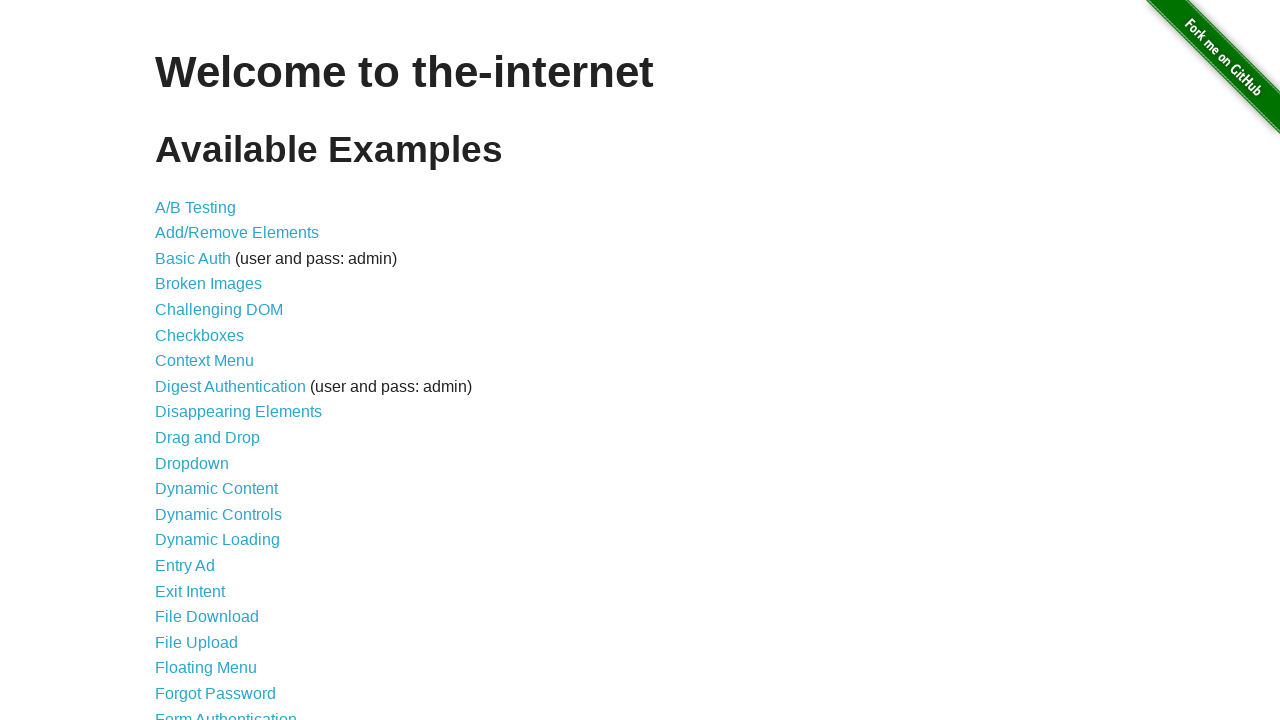

Navigated to A/B test page
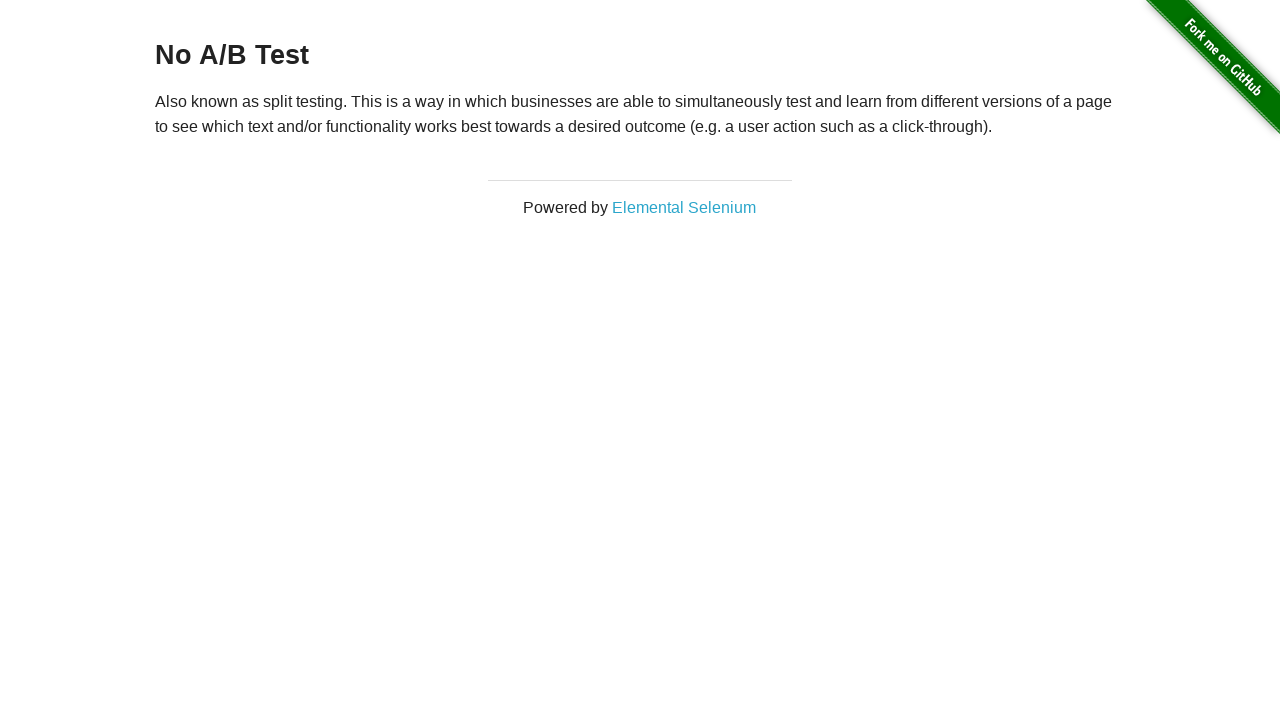

Retrieved heading text from A/B test page
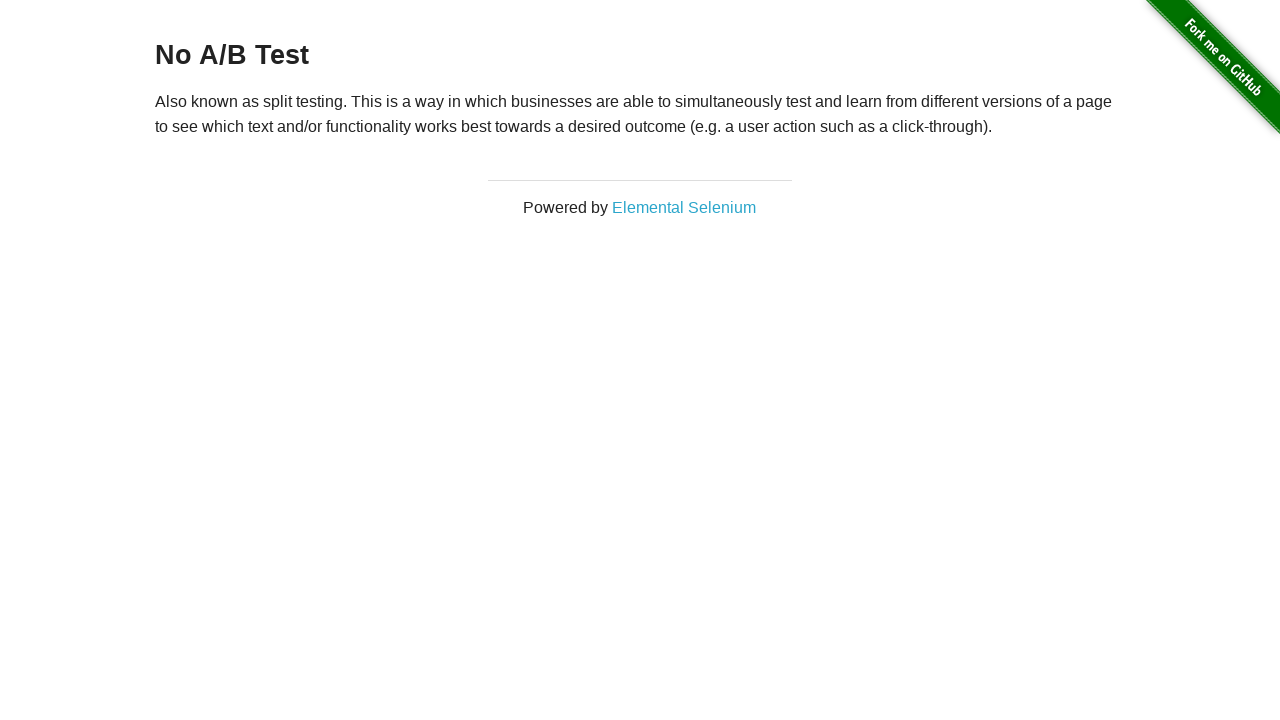

Verified heading text is 'No A/B Test', confirming opt-out is active
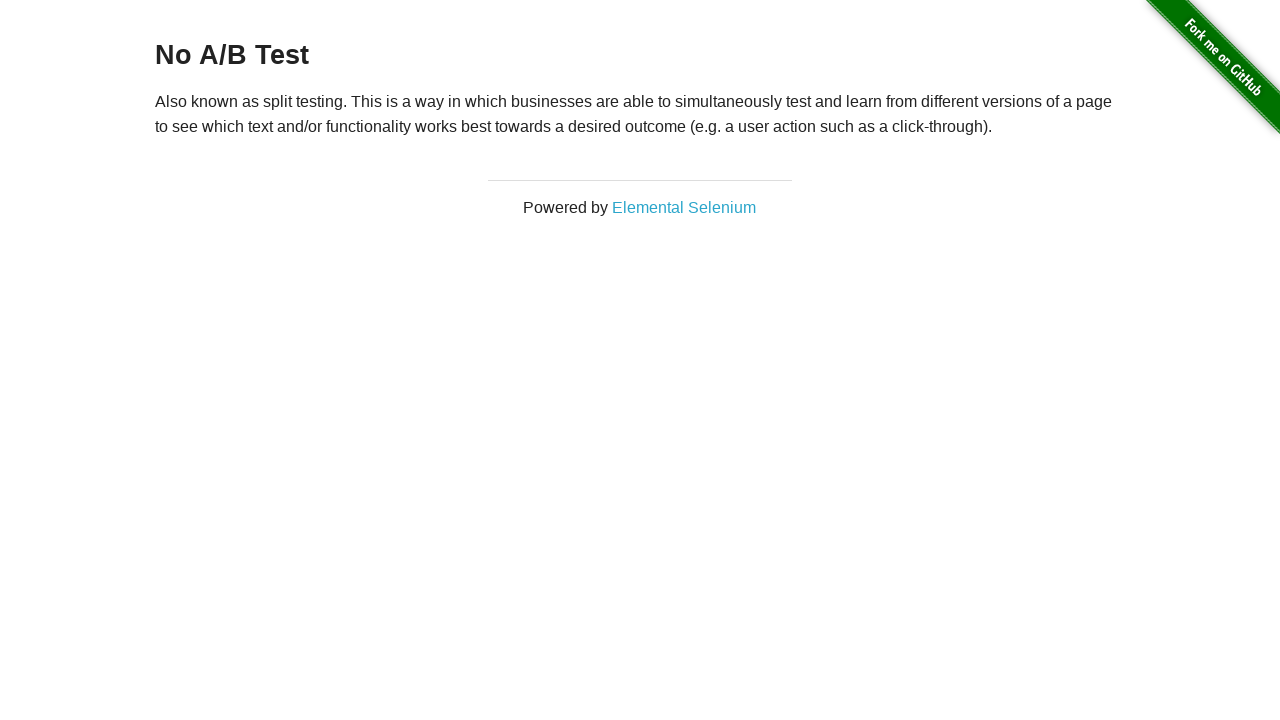

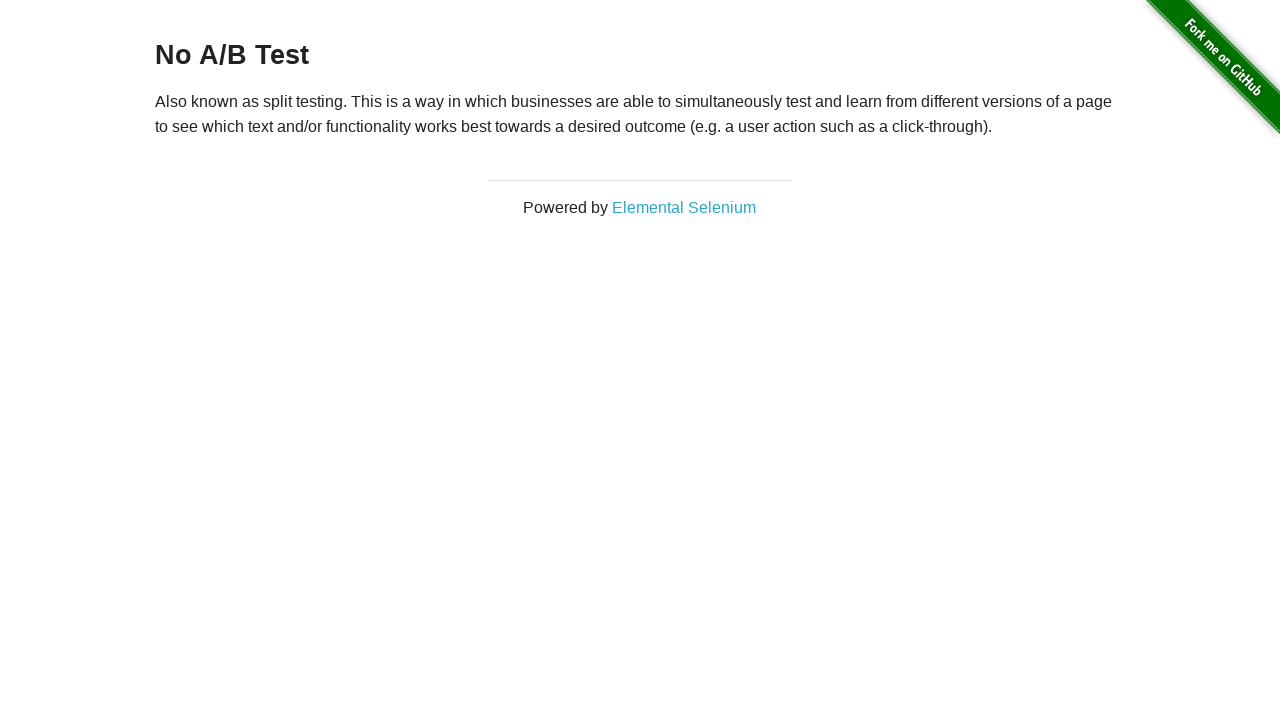